Navigates to a personal website, clicks on the blog page link, then clicks a read button to view blog content, and verifies article list is displayed.

Starting URL: https://www.atilsamancioglu.com

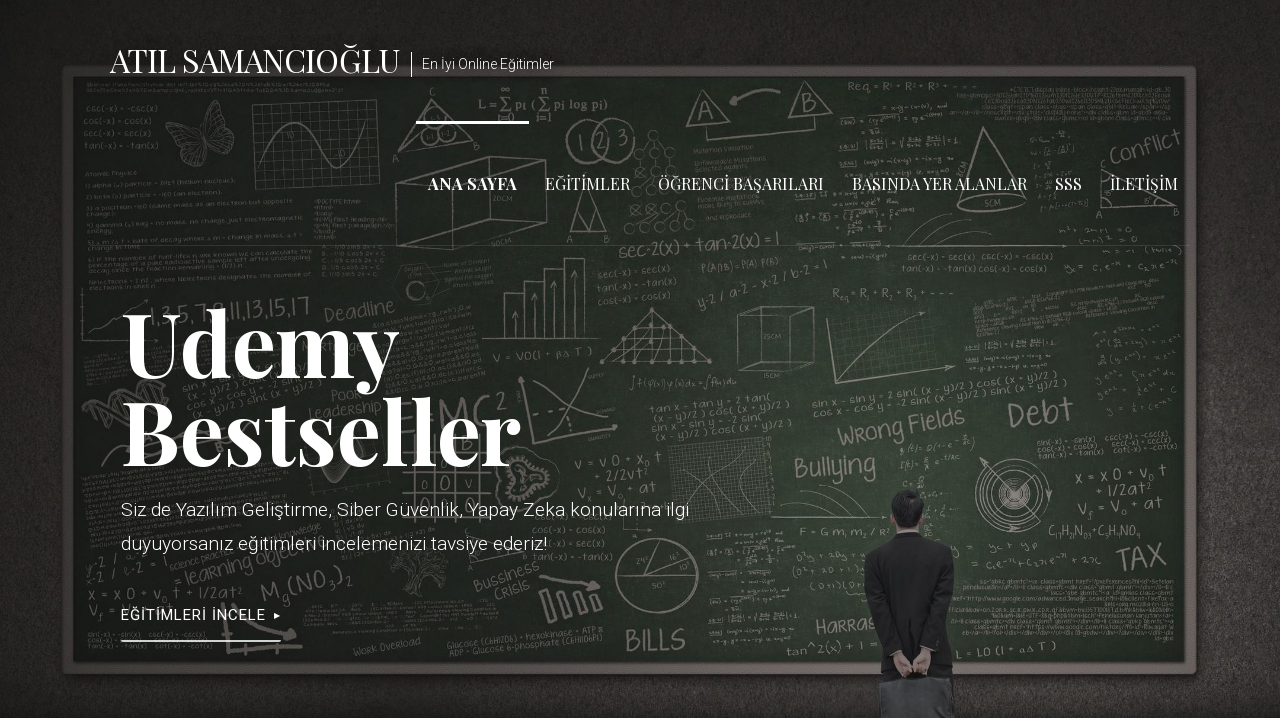

Clicked on blog page link in navigation at (741, 183) on nav ul li:nth-child(3) a
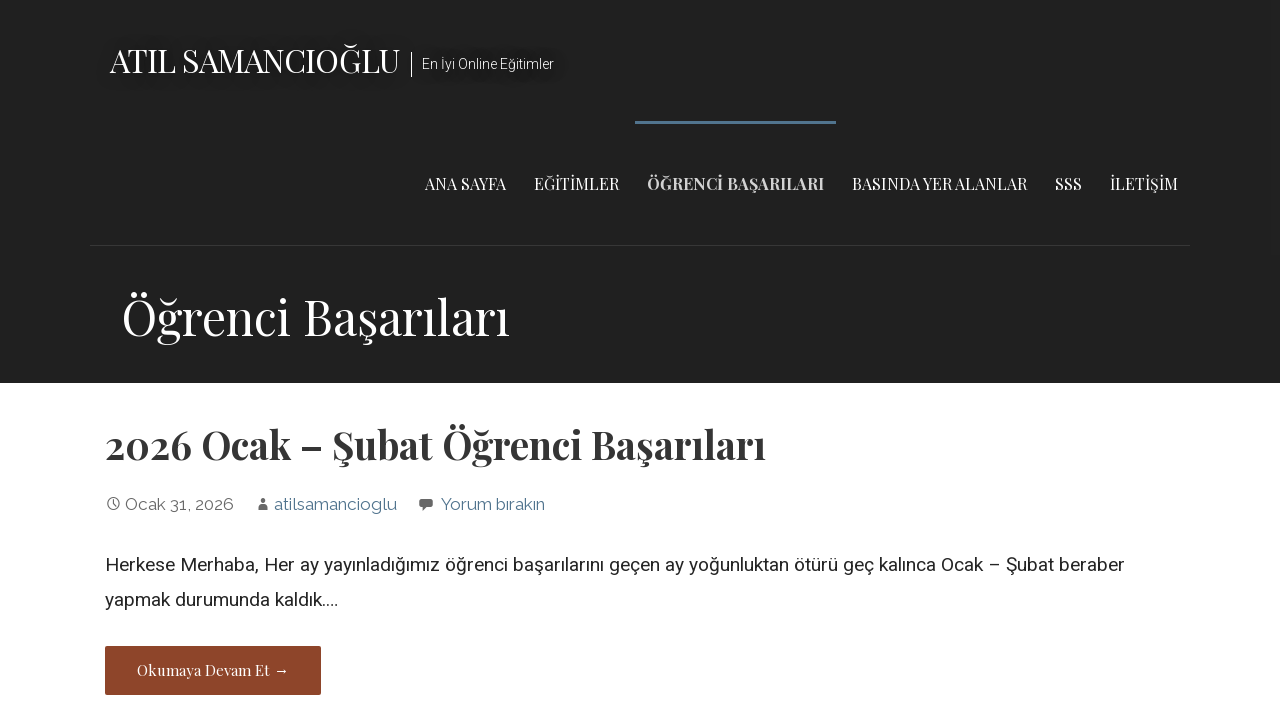

Blog page loaded and network idle
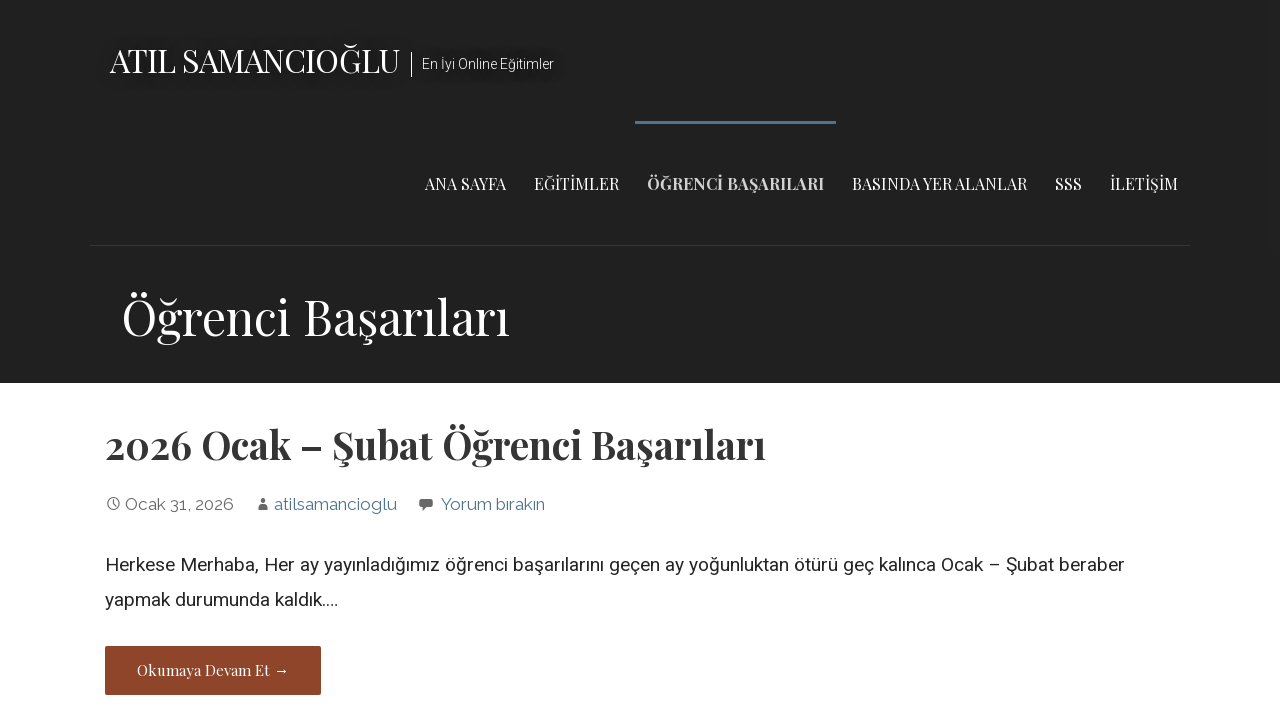

Clicked read button to view blog content at (213, 671) on .button
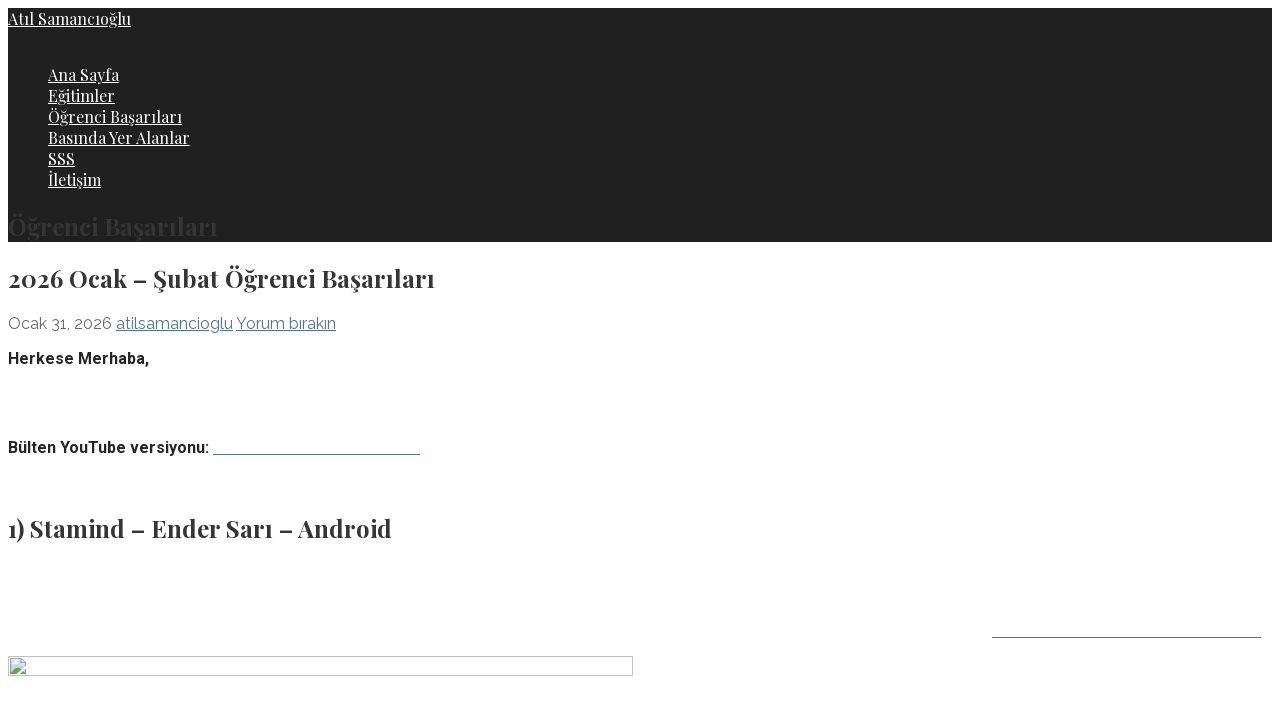

Article content loaded and network idle
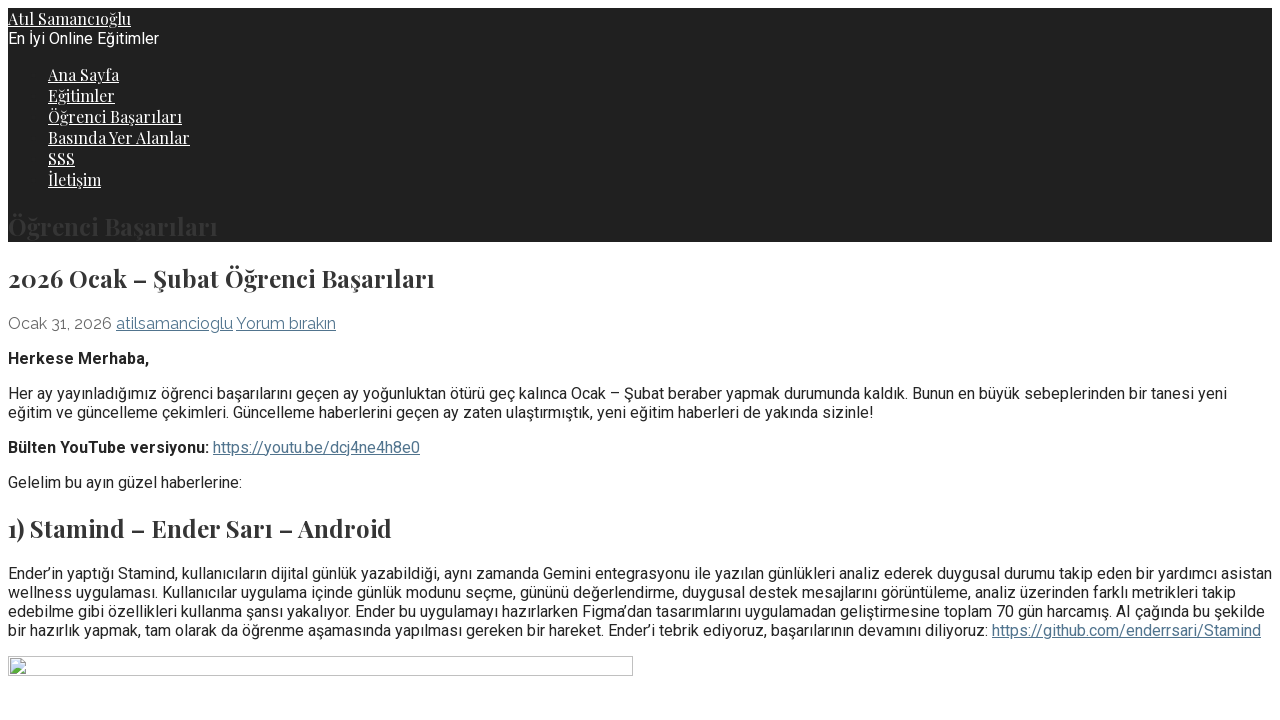

Verified article list section is visible
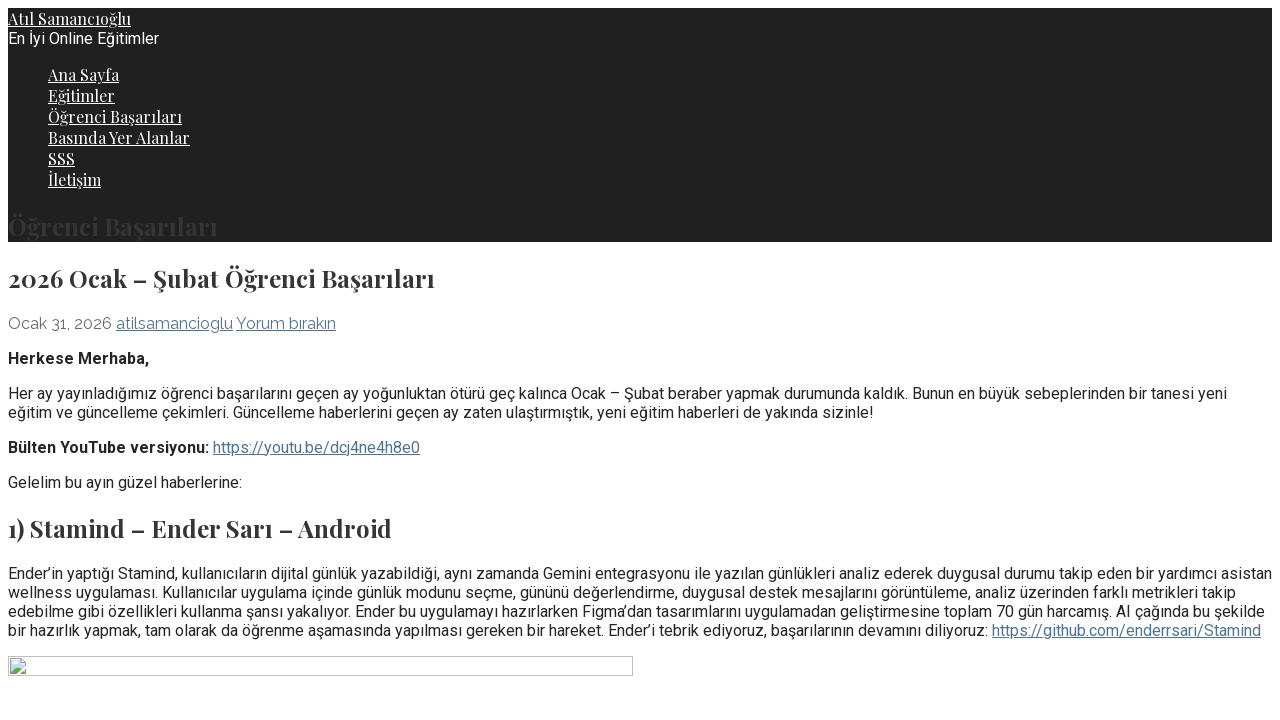

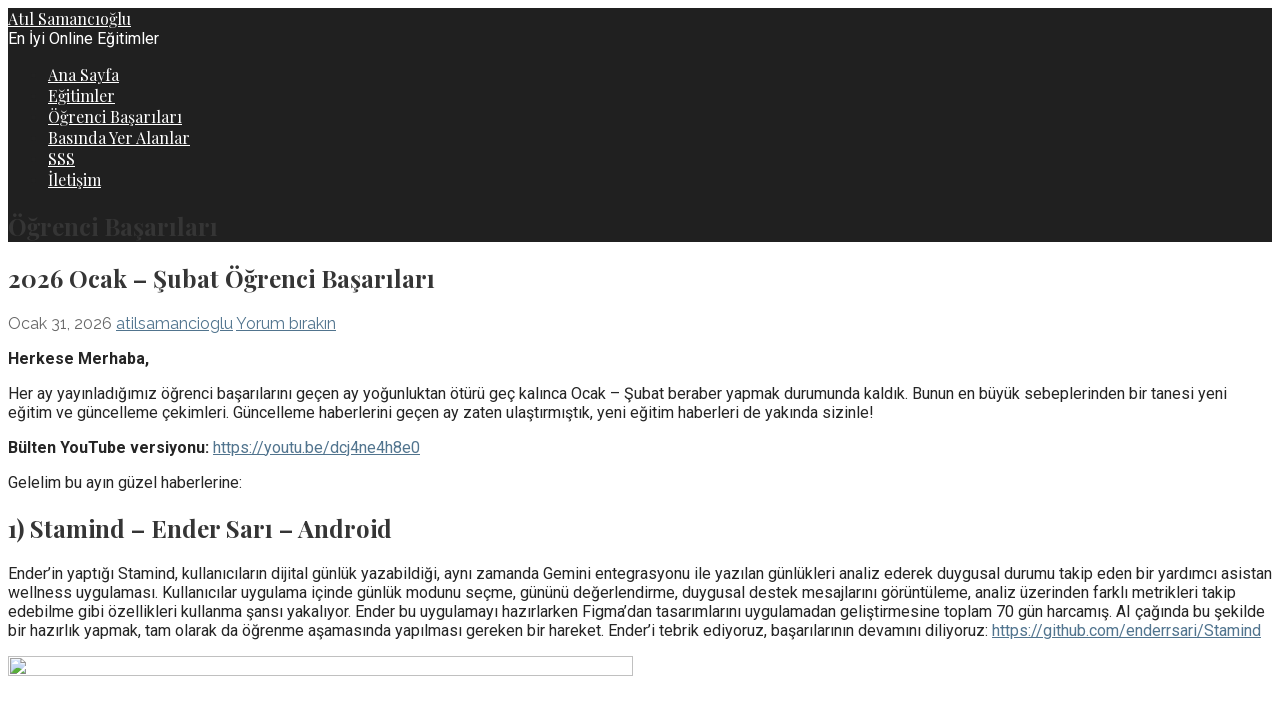